Tests browser window handling by clicking a link that opens a new window, then iterates through all open windows to verify their titles and URLs.

Starting URL: https://opensource-demo.orangehrmlive.com/web/index.php/auth/login

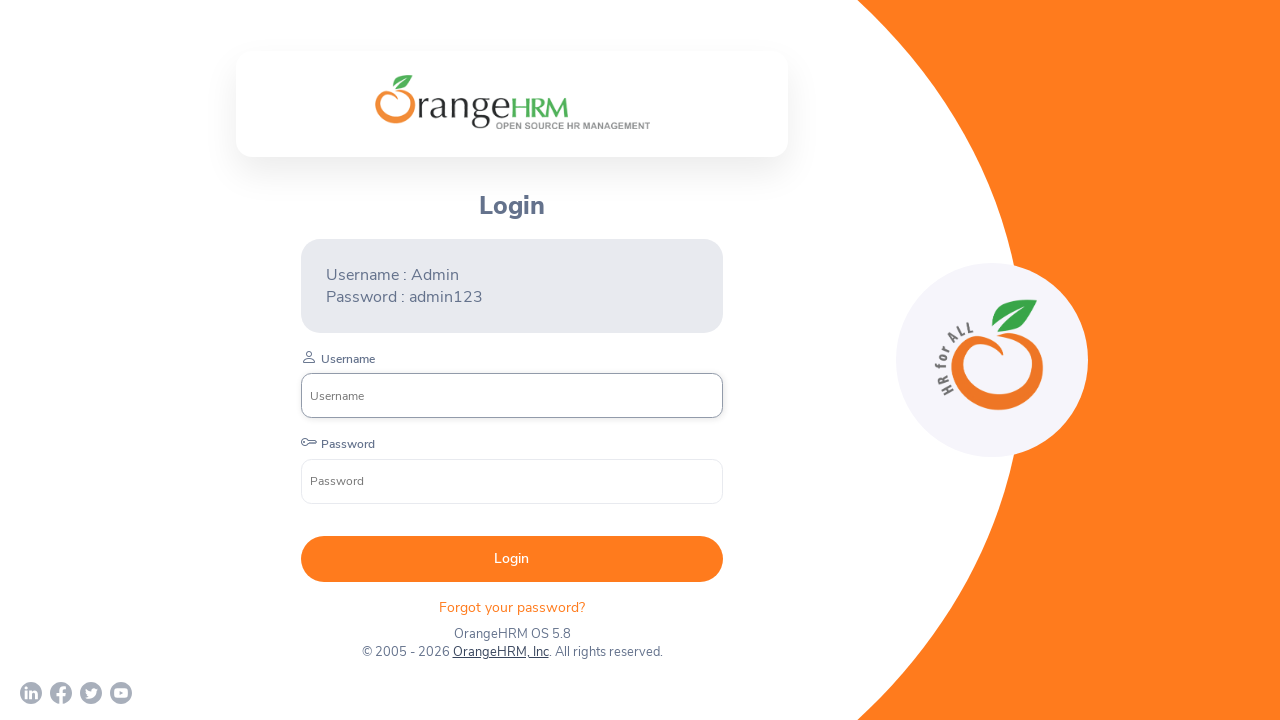

Clicked OrangeHRM, Inc link to open new window at (500, 652) on xpath=//a[normalize-space()='OrangeHRM, Inc']
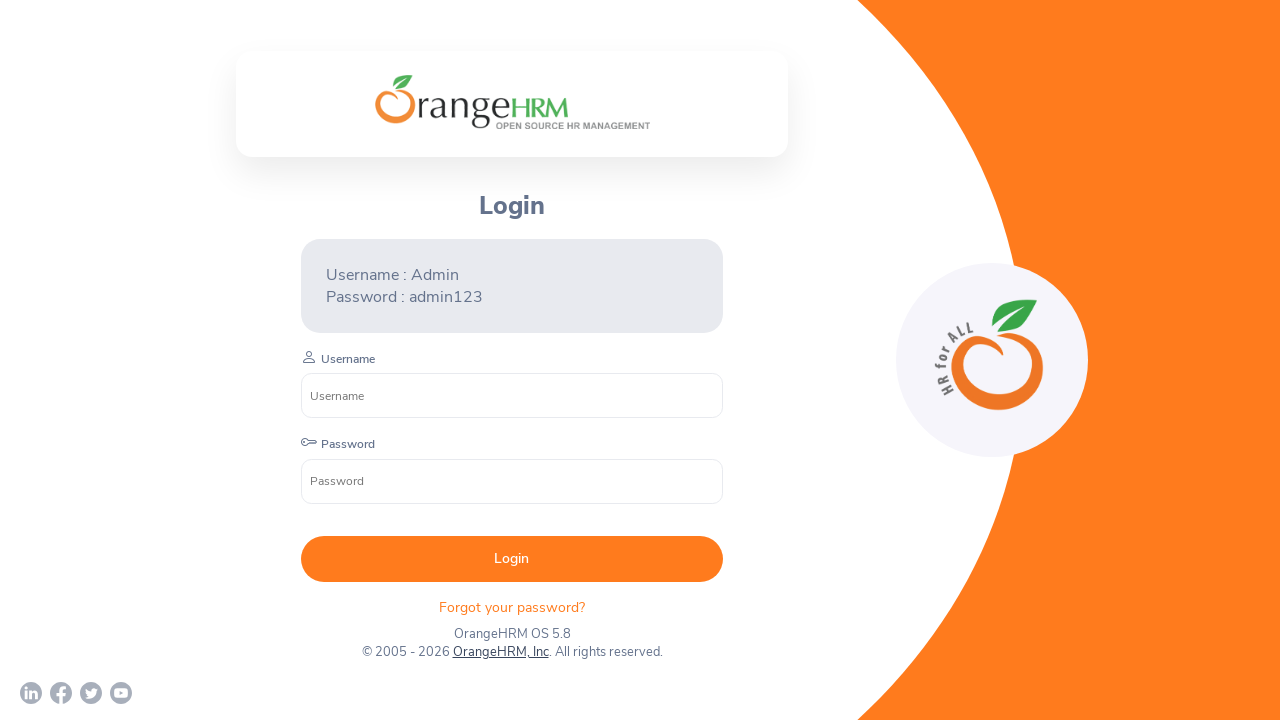

Retrieved new page object from context
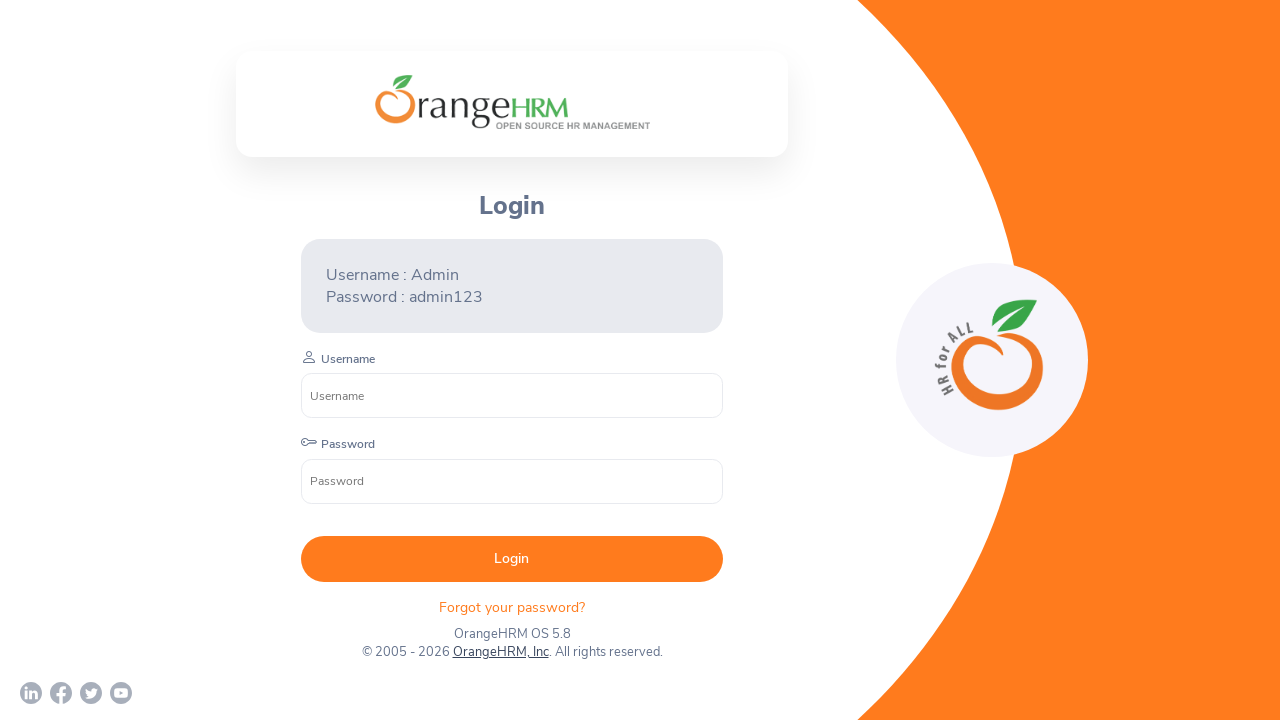

New page loaded successfully
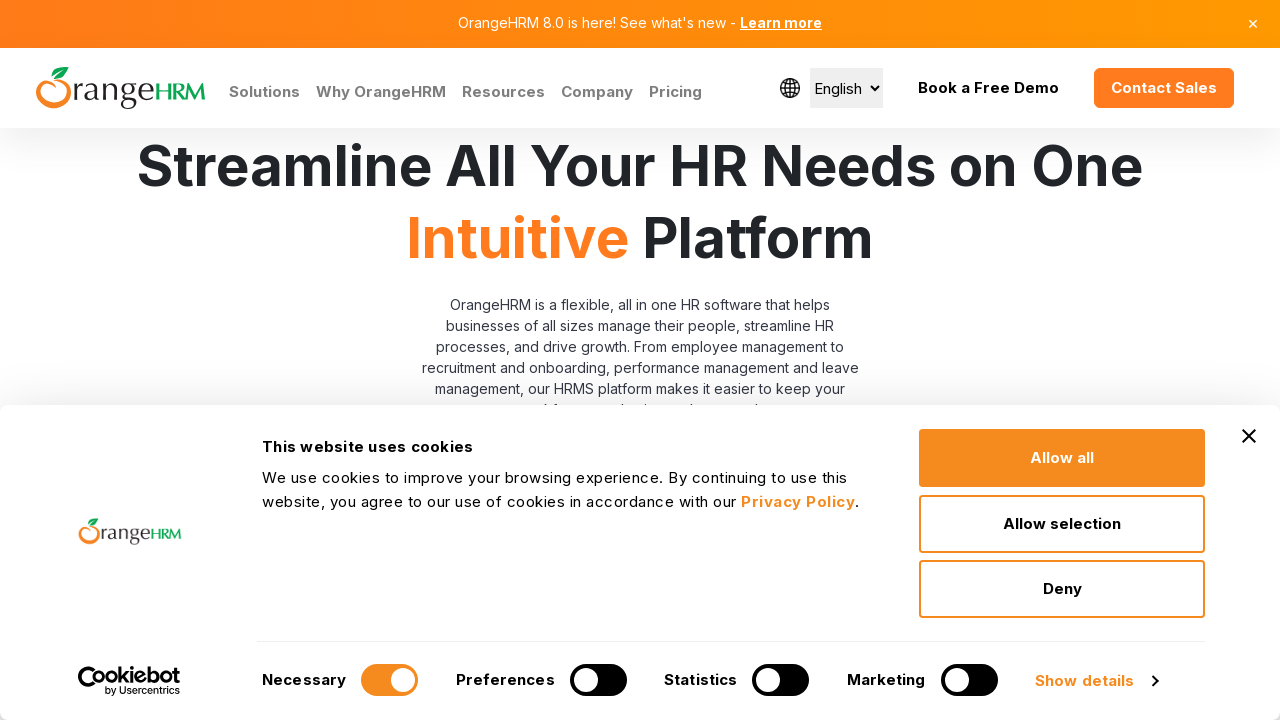

Retrieved all open pages from context
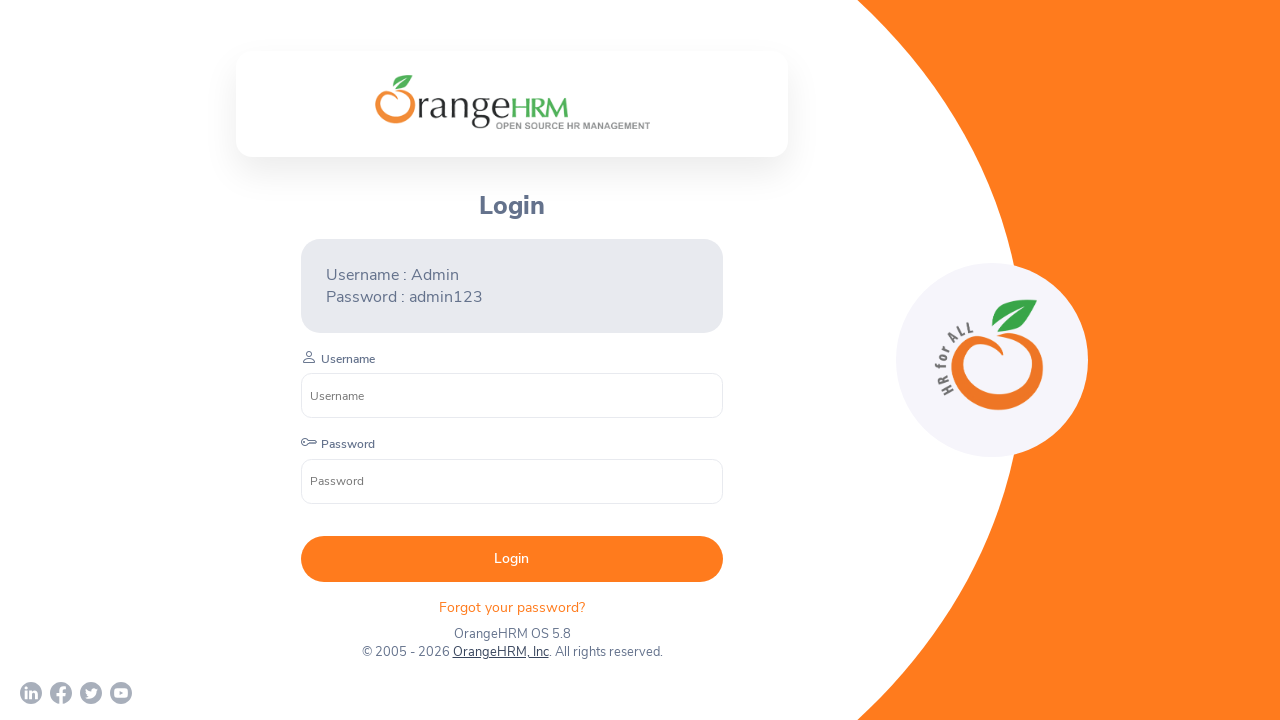

Found OrangeHRM window with URL: https://opensource-demo.orangehrmlive.com/web/index.php/auth/login
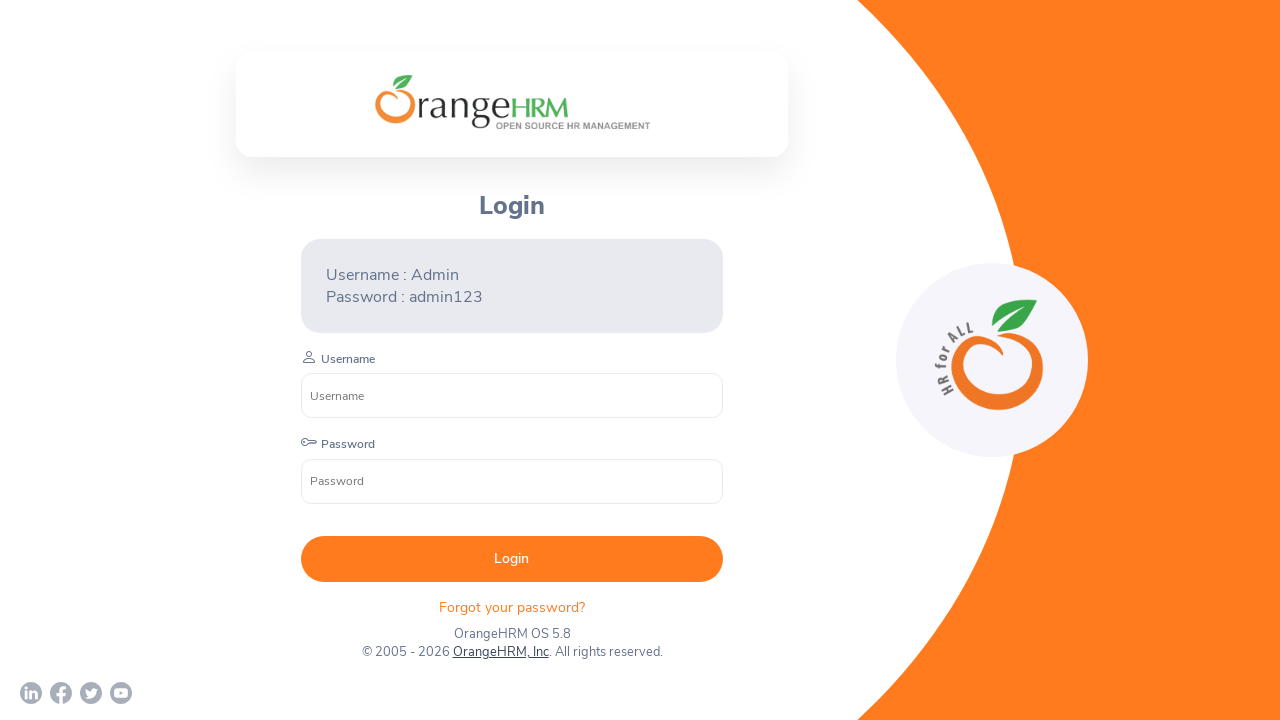

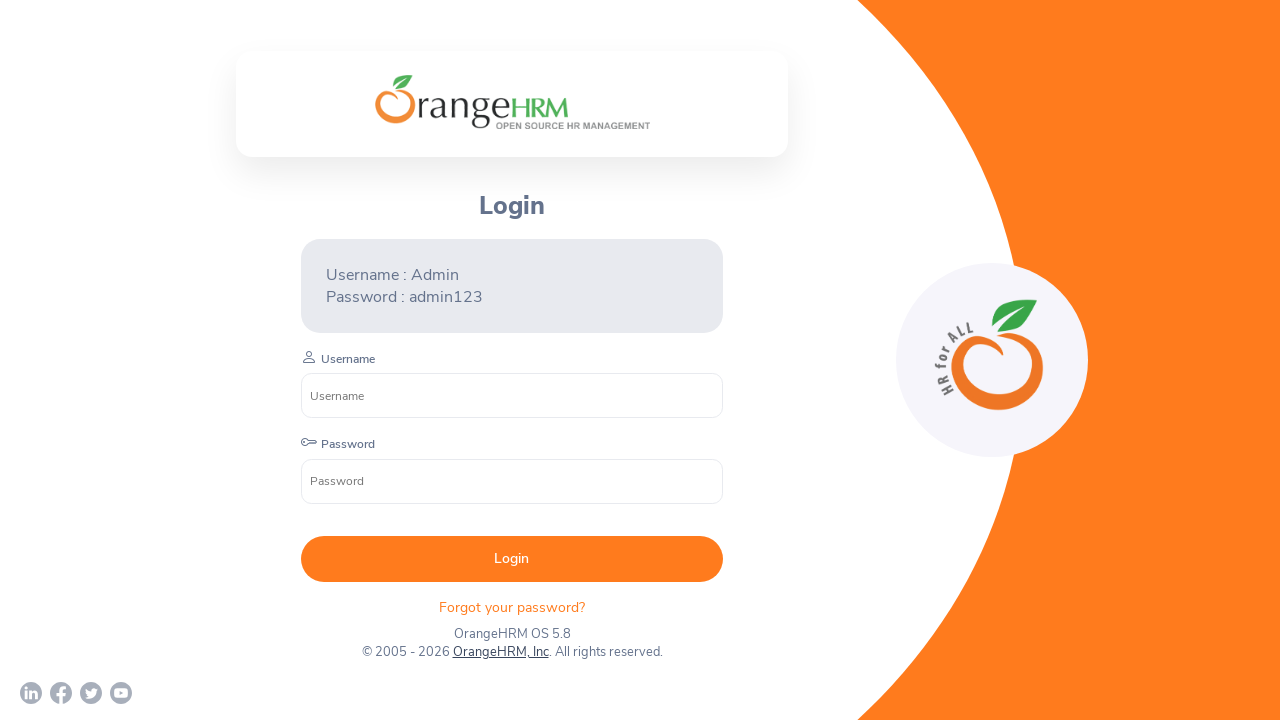